Tests e-commerce functionality by searching for products, adding a specific item to cart, and proceeding through checkout

Starting URL: https://rahulshettyacademy.com/seleniumPractise/#/

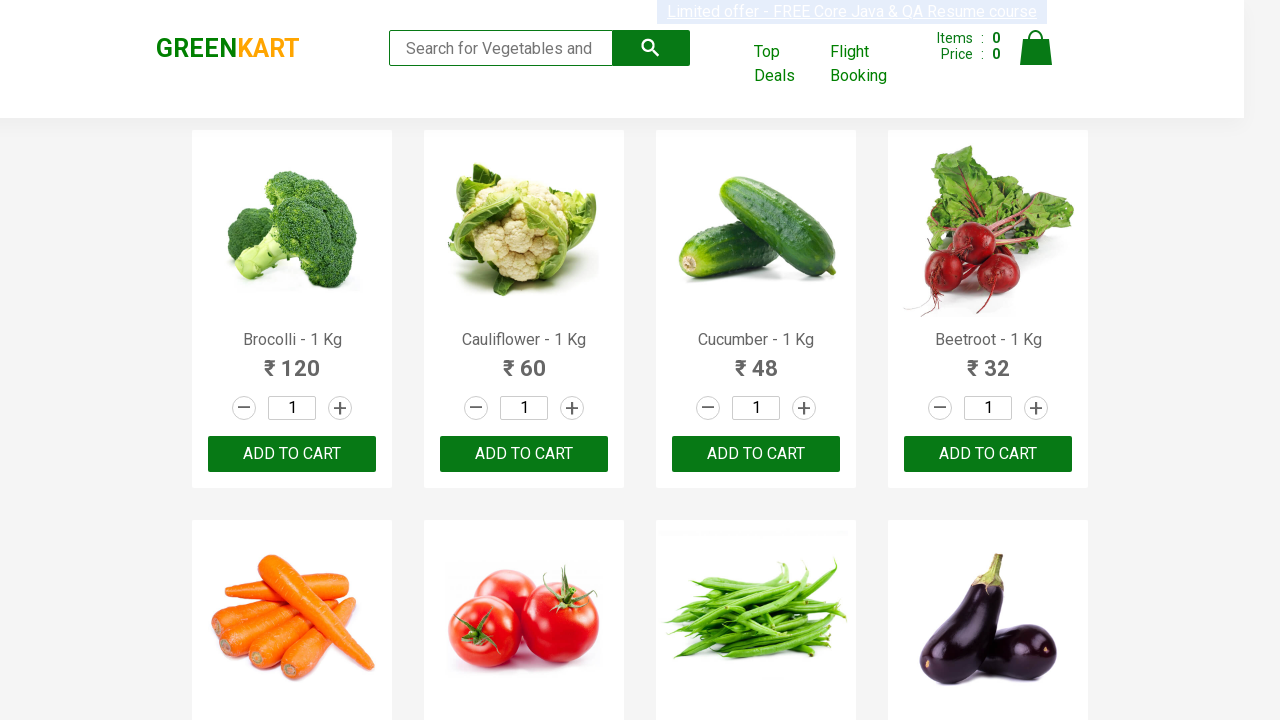

Filled search field with 'ca' to search for products on .search-keyword
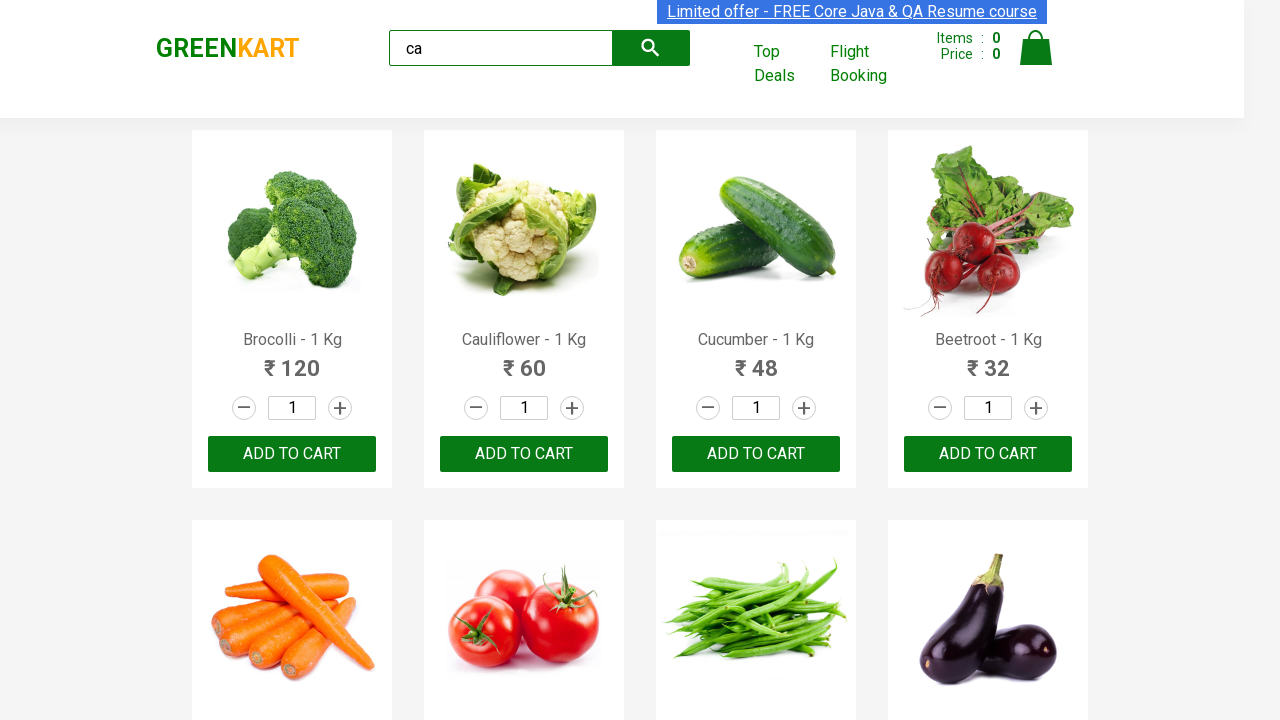

Waited 2 seconds for search results to filter
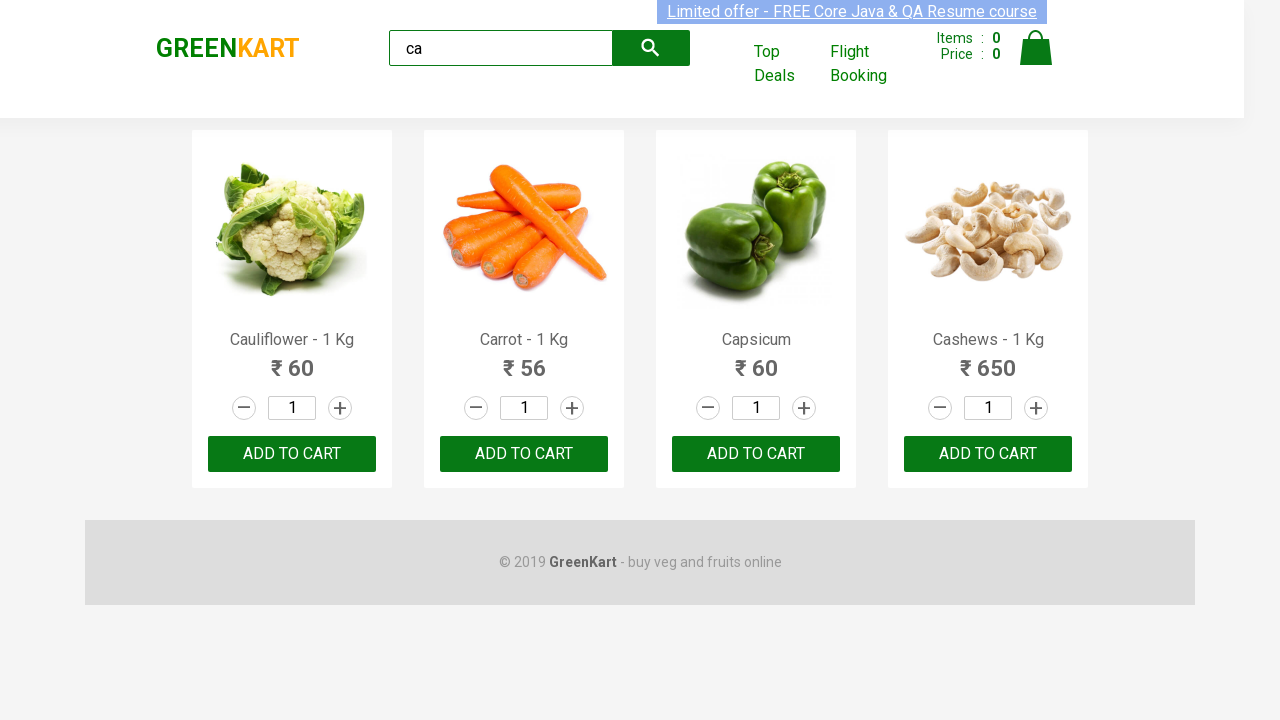

Located all product elements on the page
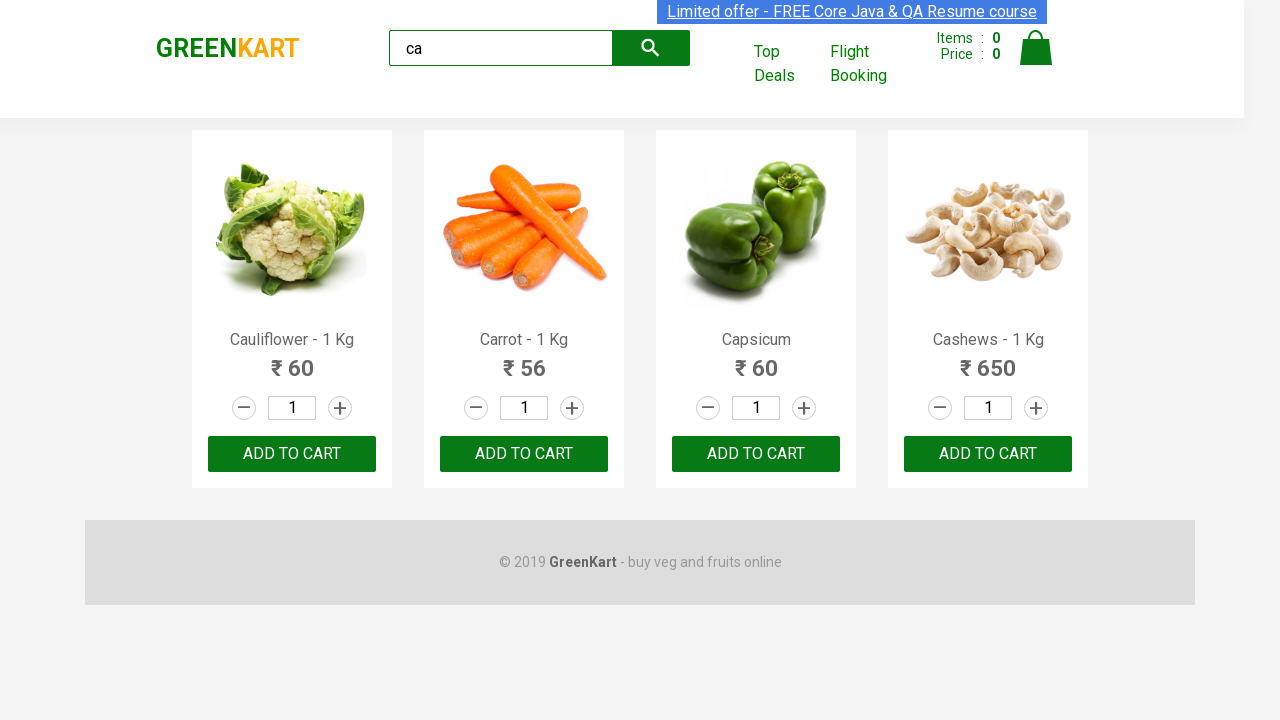

Retrieved product name: Cauliflower - 1 Kg
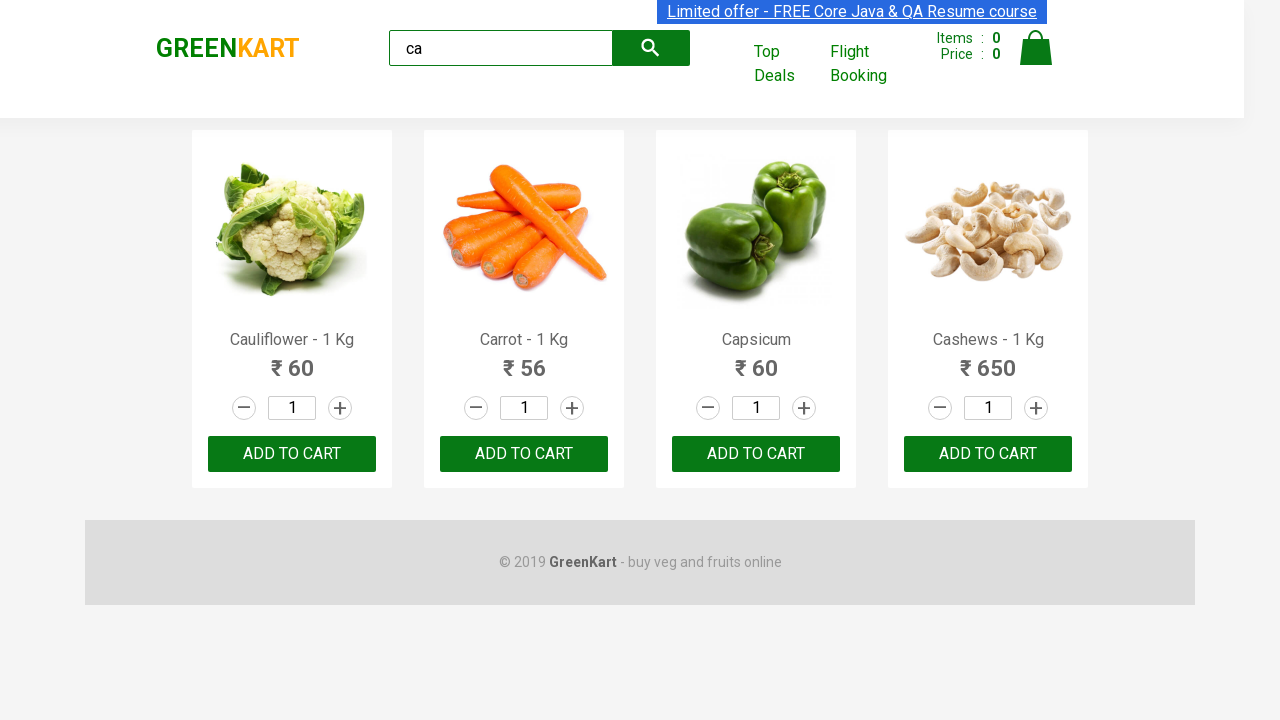

Retrieved product name: Carrot - 1 Kg
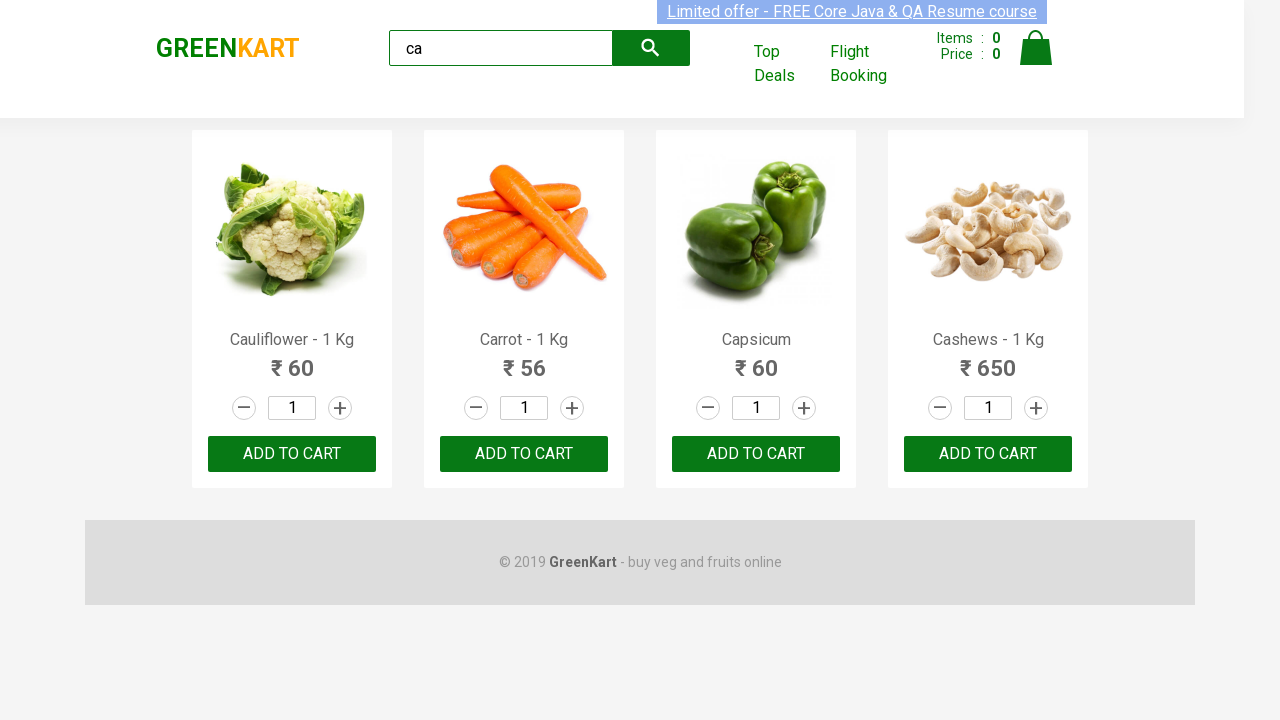

Retrieved product name: Capsicum
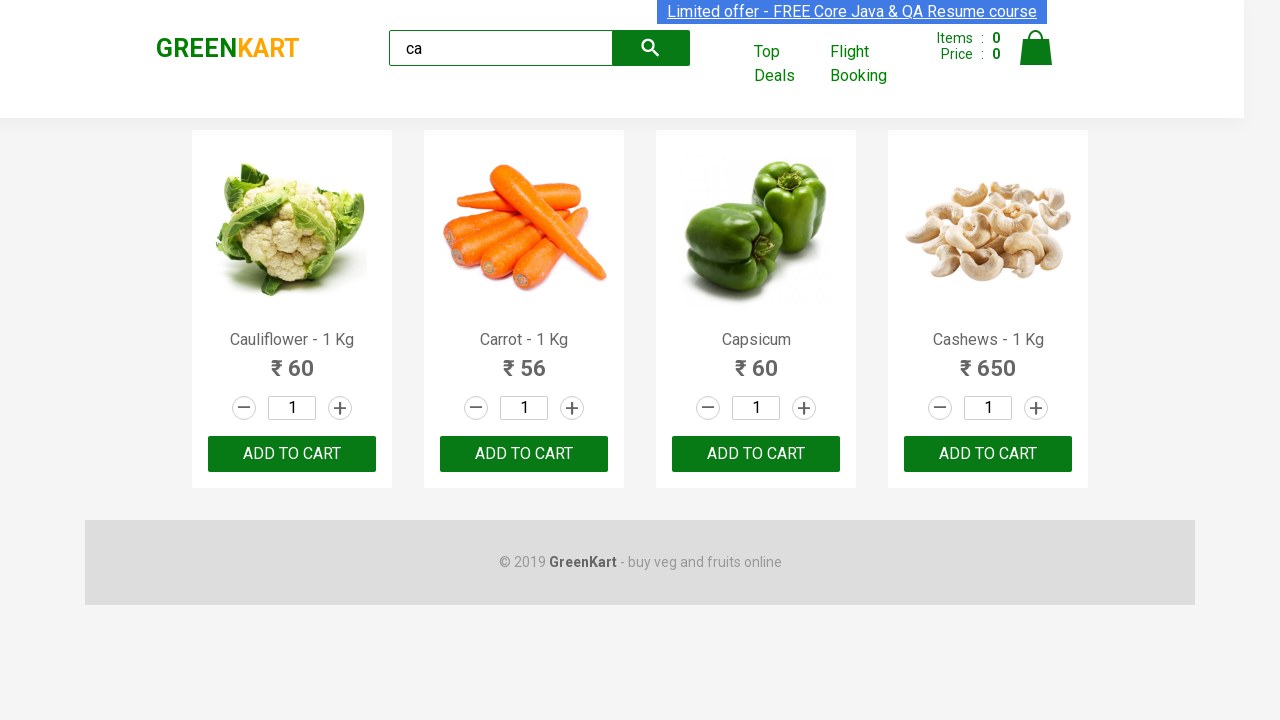

Retrieved product name: Cashews - 1 Kg
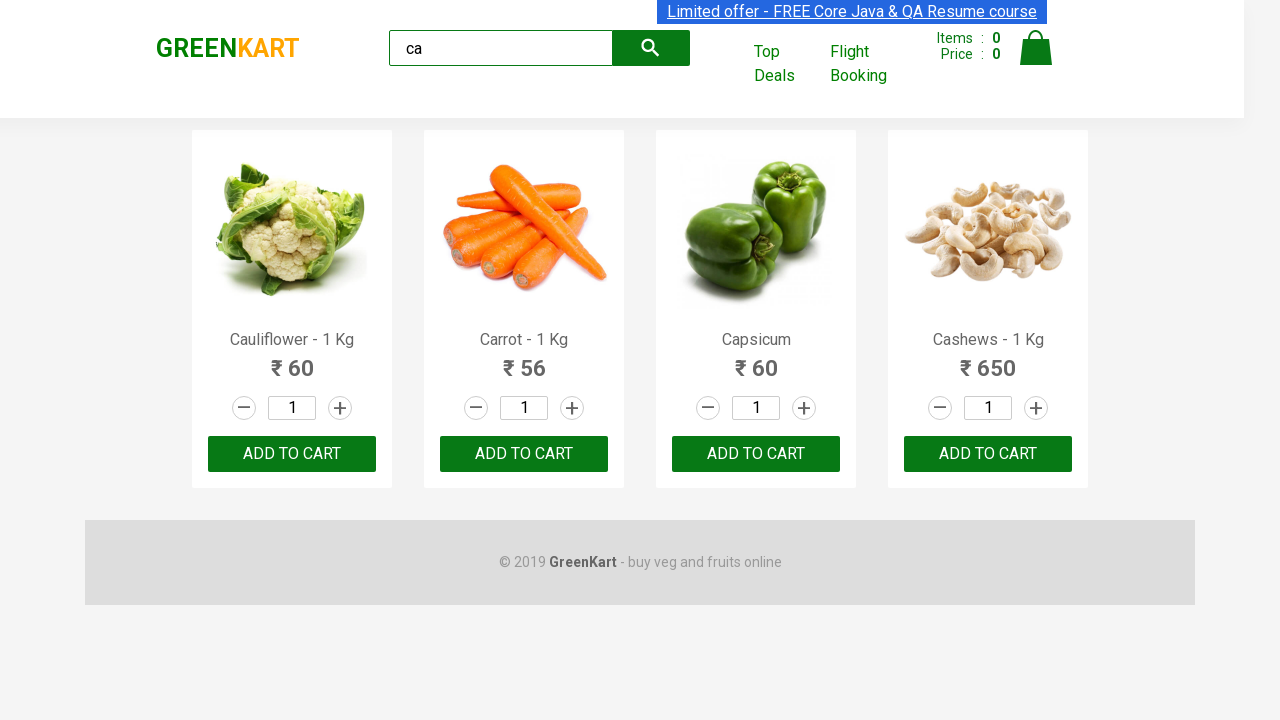

Clicked 'Add to Cart' button for Cashews product at (988, 454) on .products .product >> nth=3 >> button
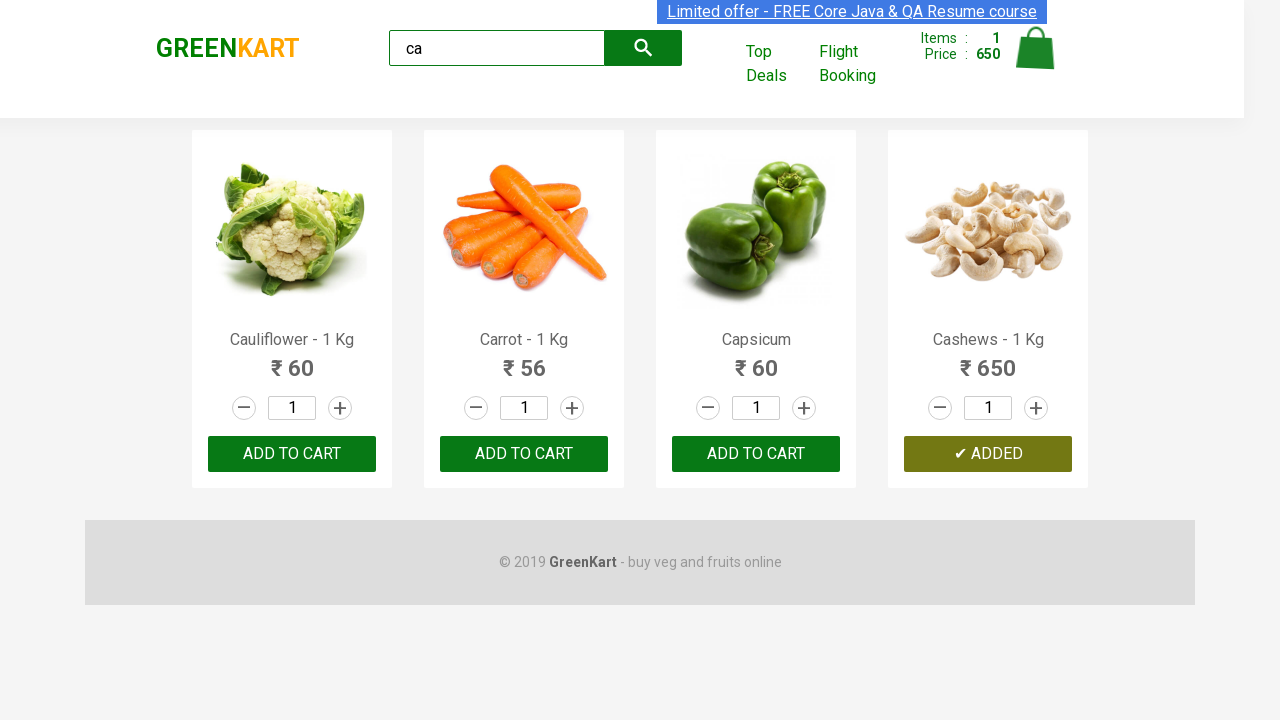

Clicked cart icon to view cart at (1036, 48) on .cart-icon > img
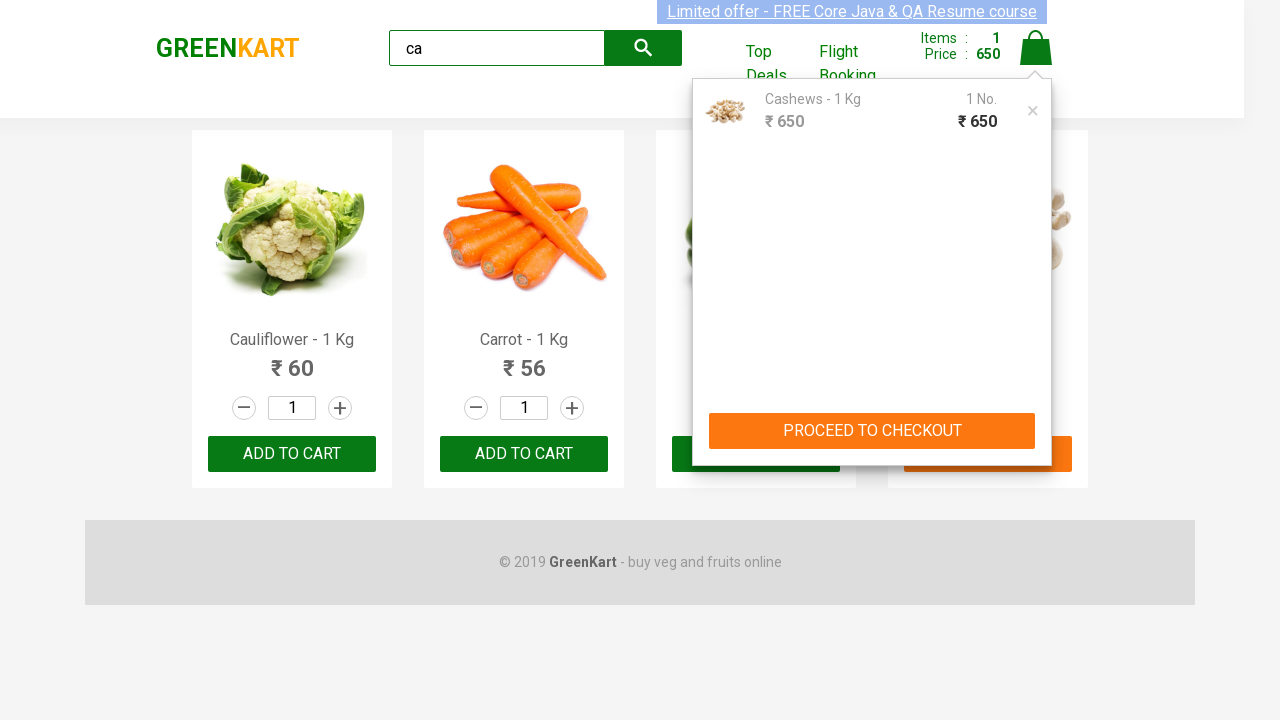

Clicked 'PROCEED TO CHECKOUT' button at (872, 431) on text=PROCEED TO CHECKOUT
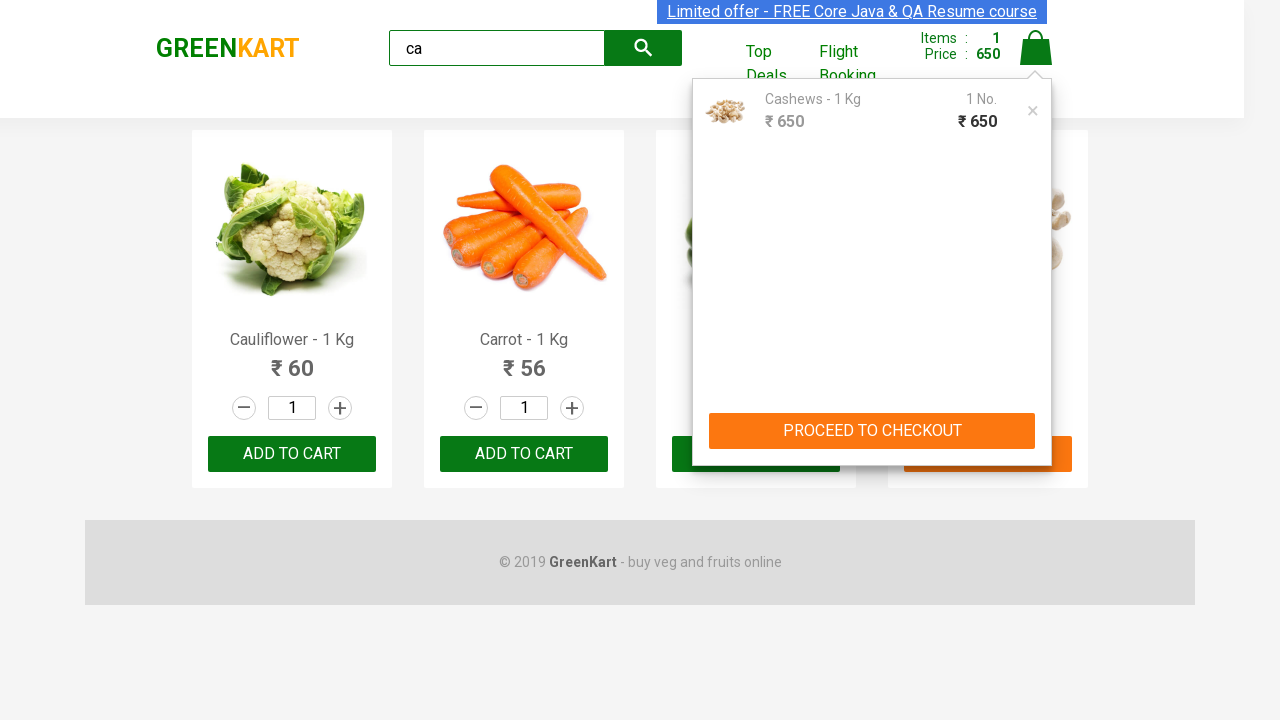

Clicked 'Place Order' button to complete purchase at (1036, 420) on text=Place Order
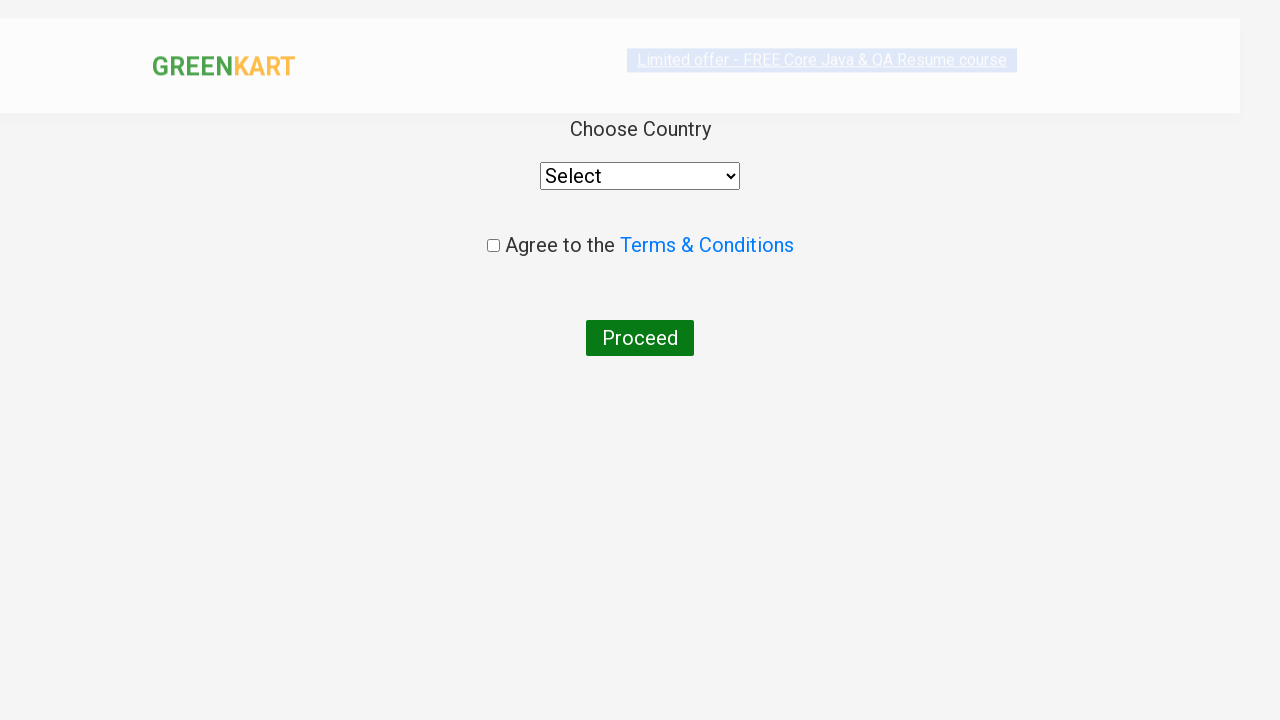

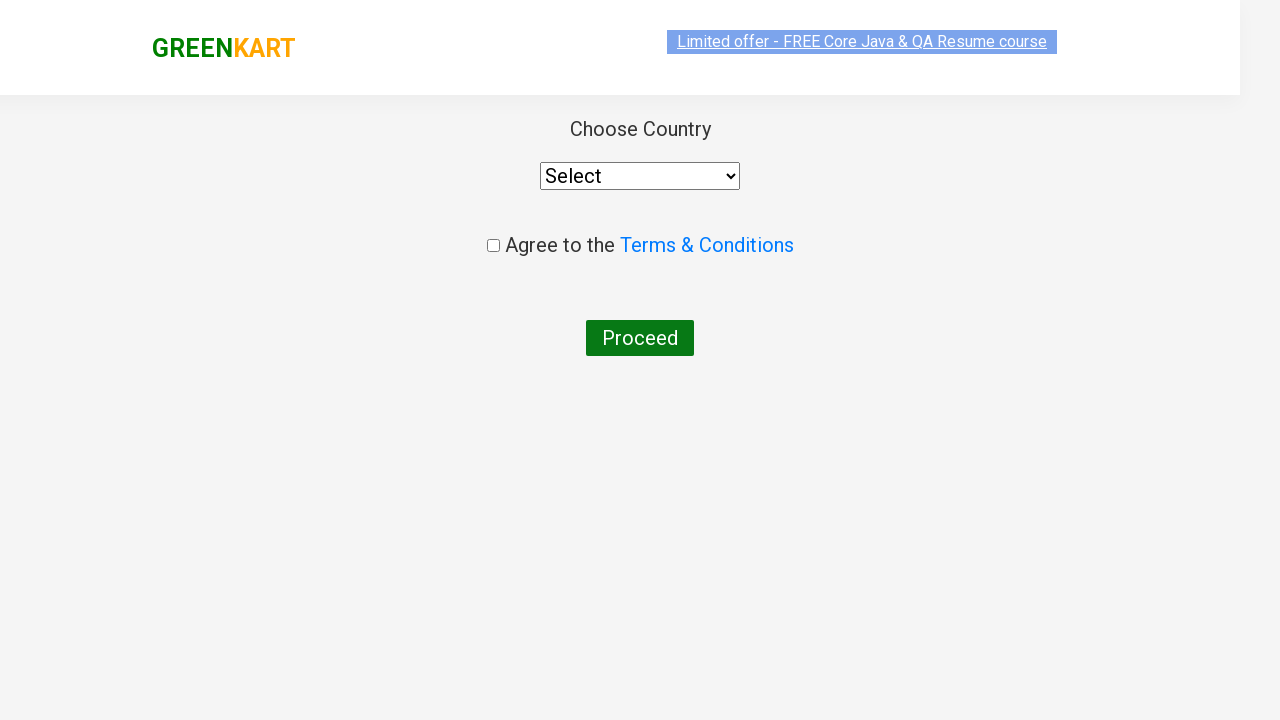